Tests opting out of A/B tests by adding an opt-out cookie on the homepage before navigating to the A/B test page.

Starting URL: http://the-internet.herokuapp.com

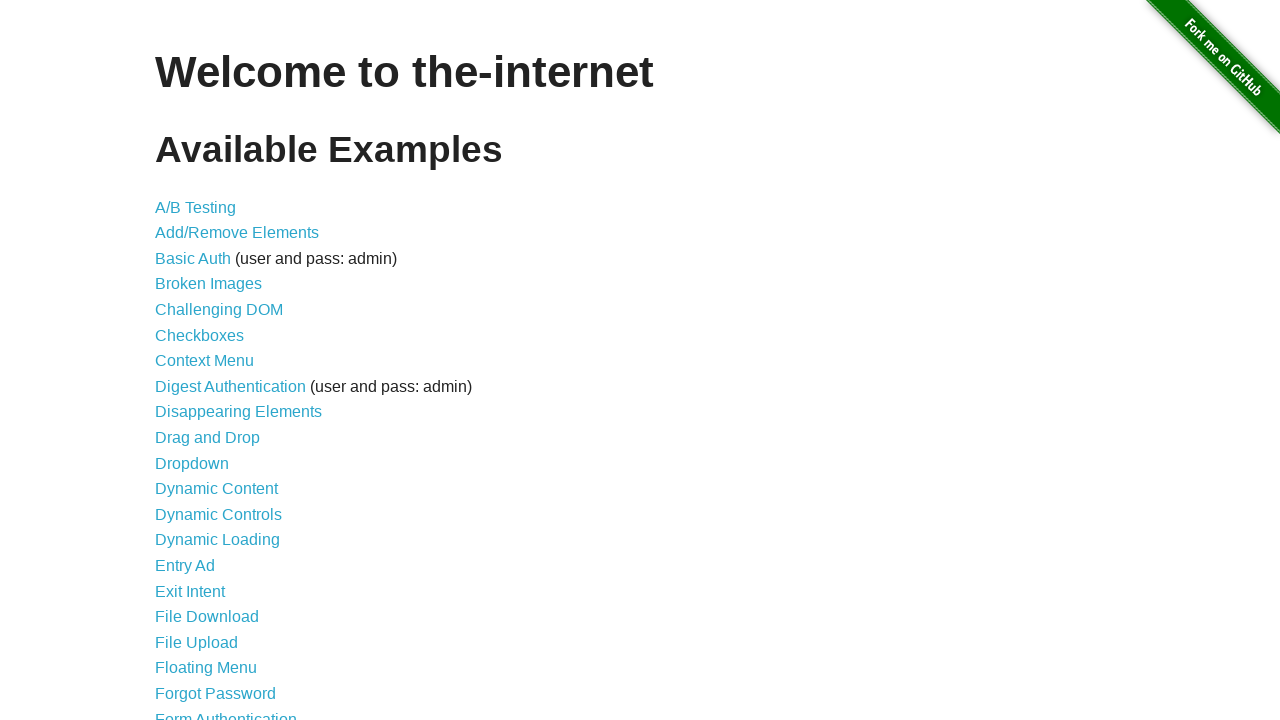

Added optimizelyOptOut cookie to opt out of A/B tests
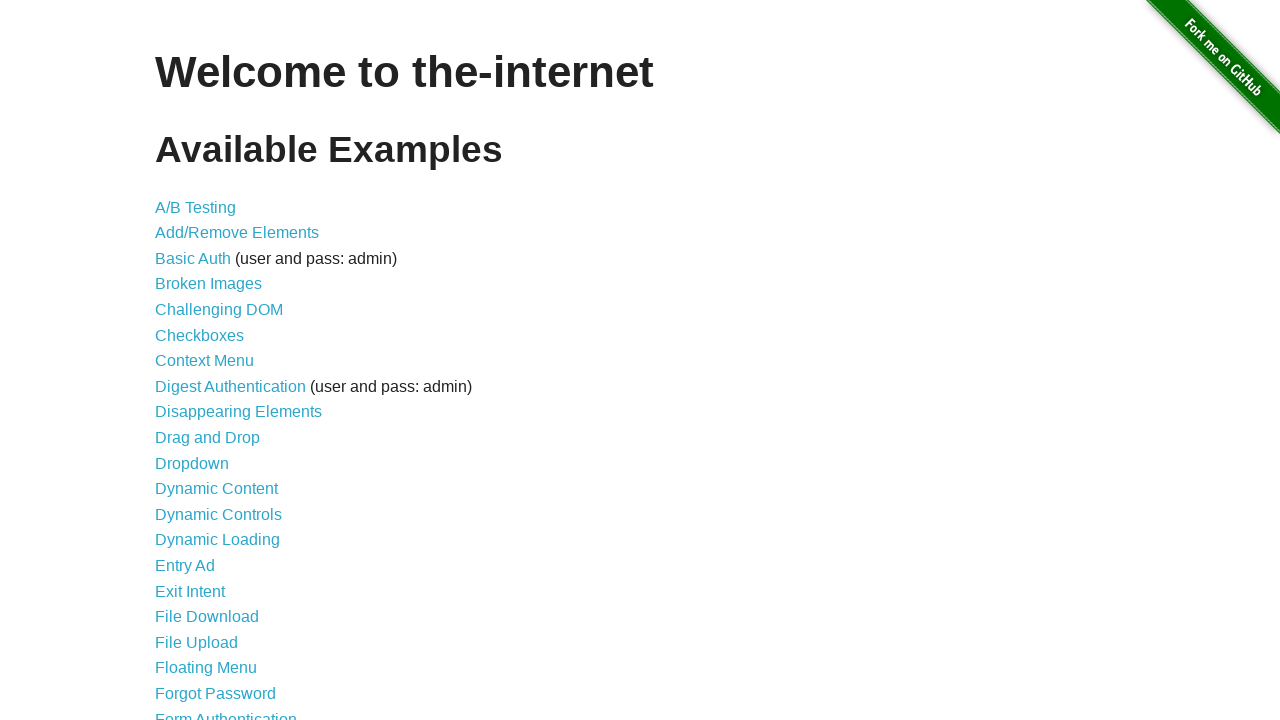

Navigated to A/B test page
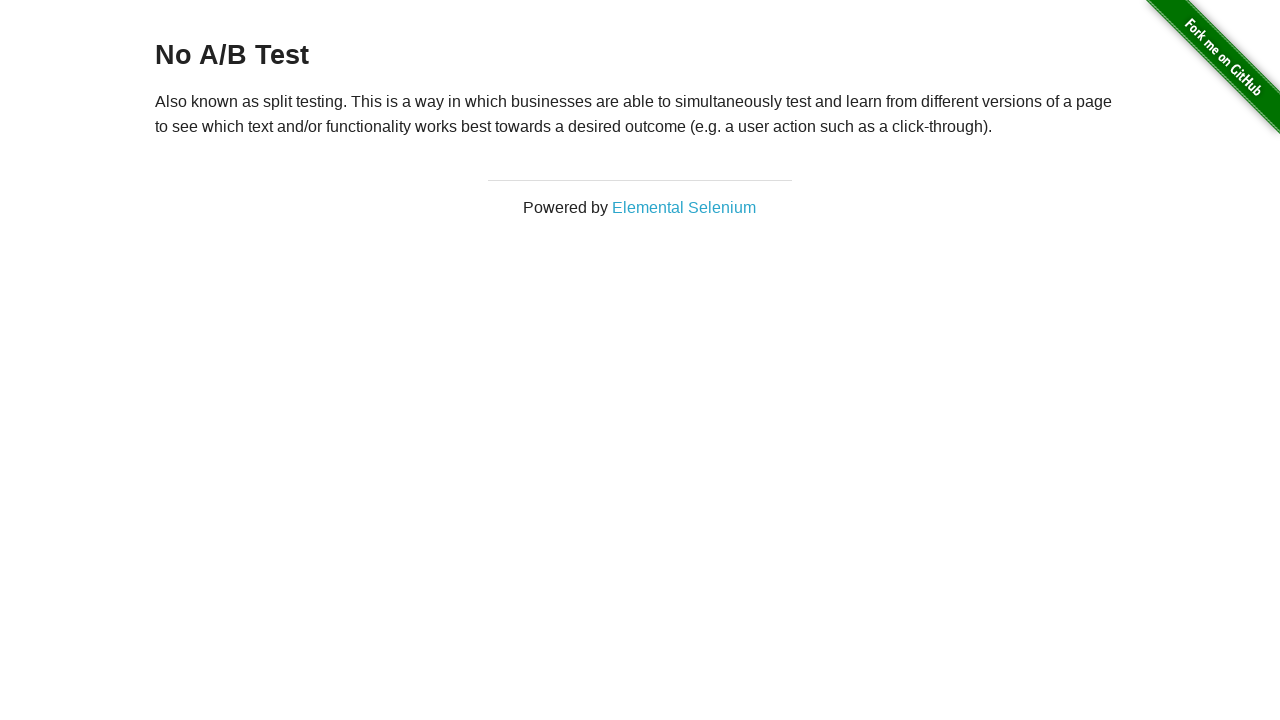

Retrieved heading text from A/B test page
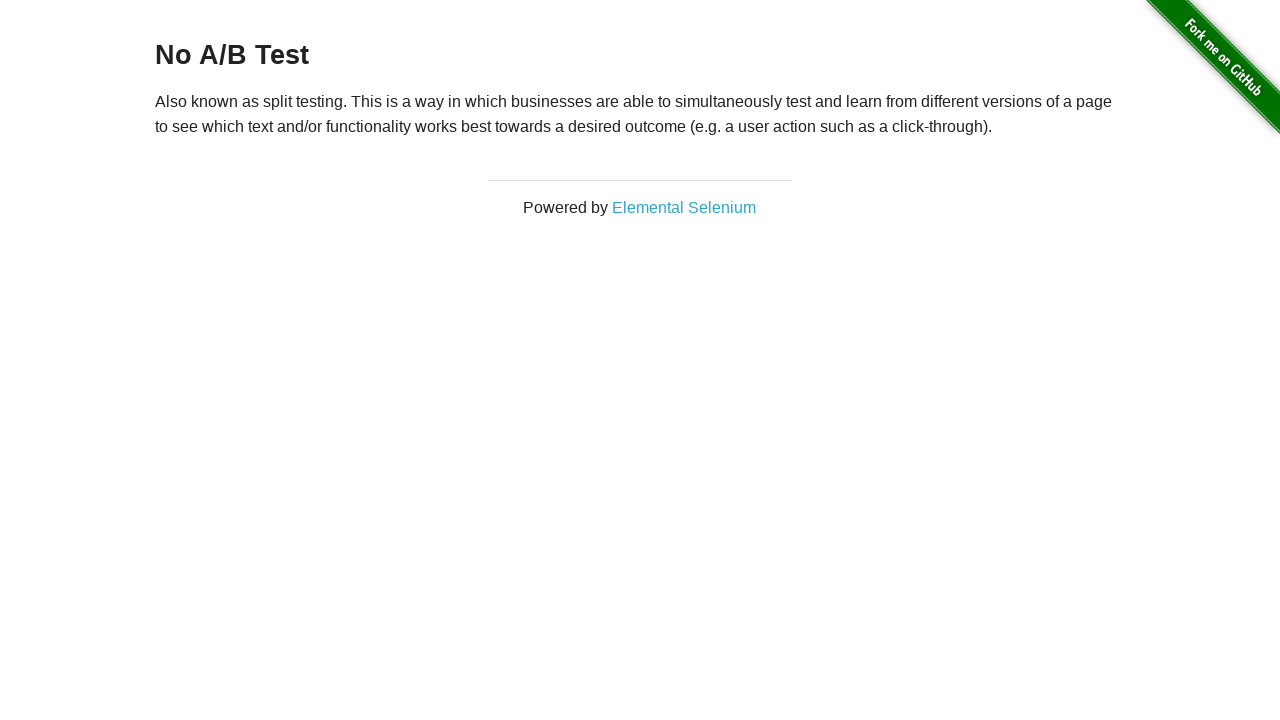

Verified that heading displays 'No A/B Test', confirming opt-out cookie is working
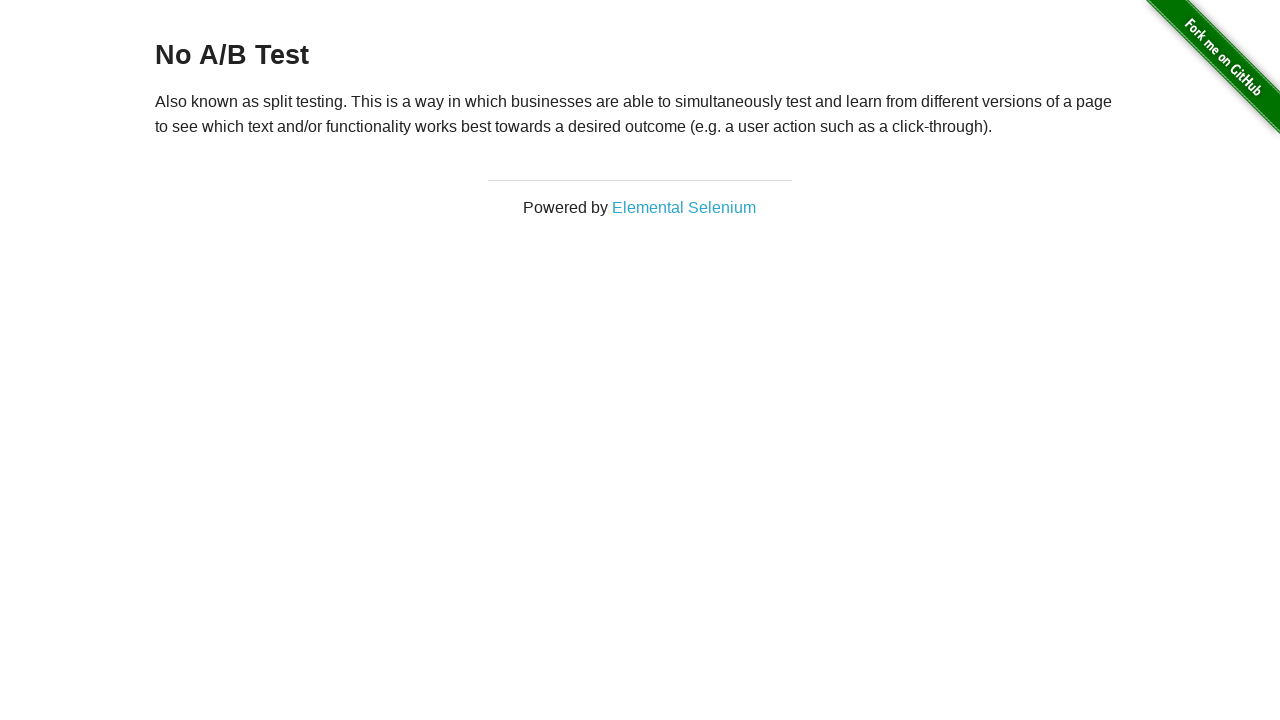

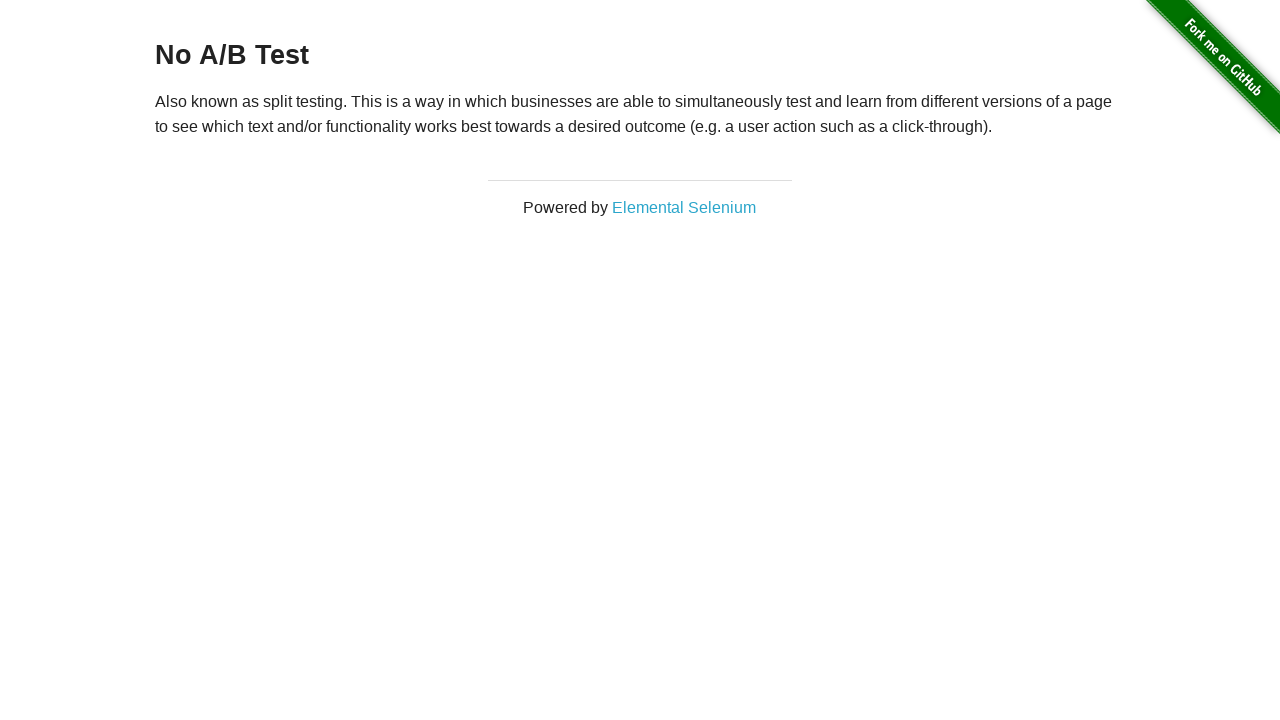